Tests browser window functionality by clicking a button that opens a new tab, switching to the new tab, and verifying the page content.

Starting URL: https://demoqa.com/browser-windows

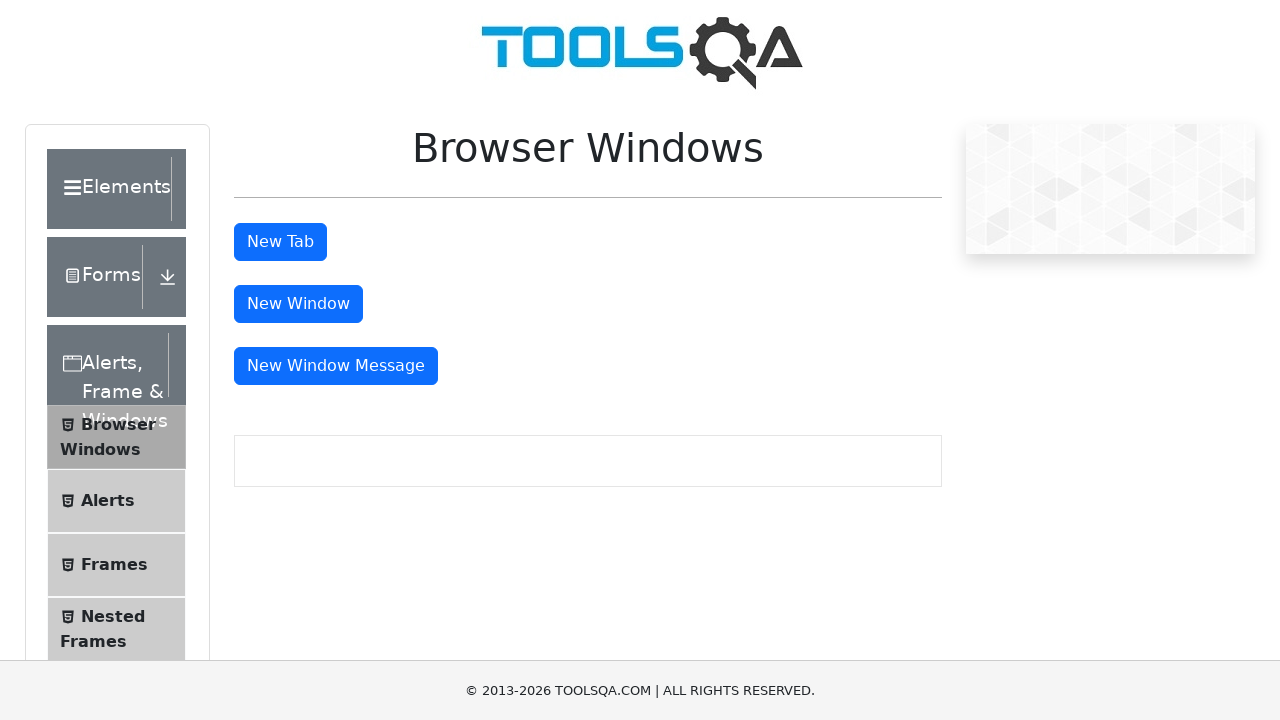

Set viewport size to 1920x1080
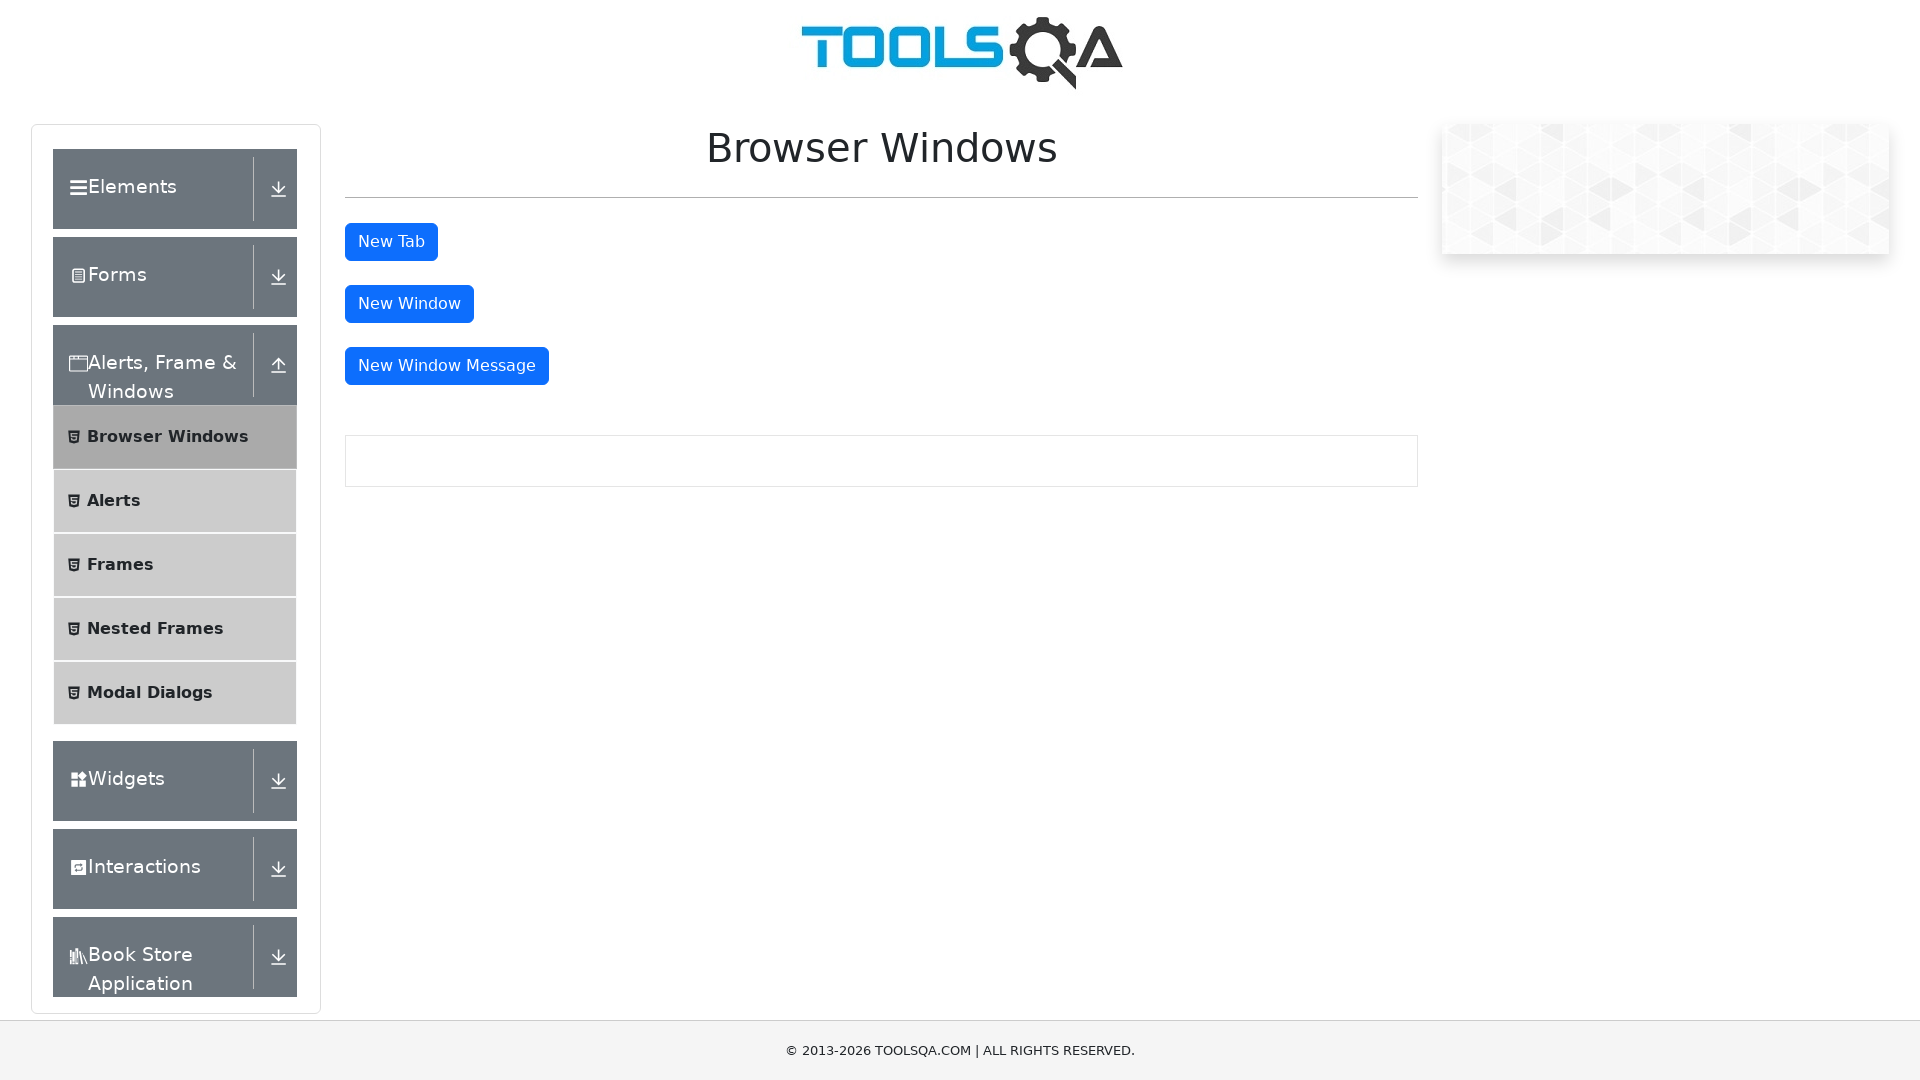

Clicked the New Tab button at (391, 242) on button#tabButton
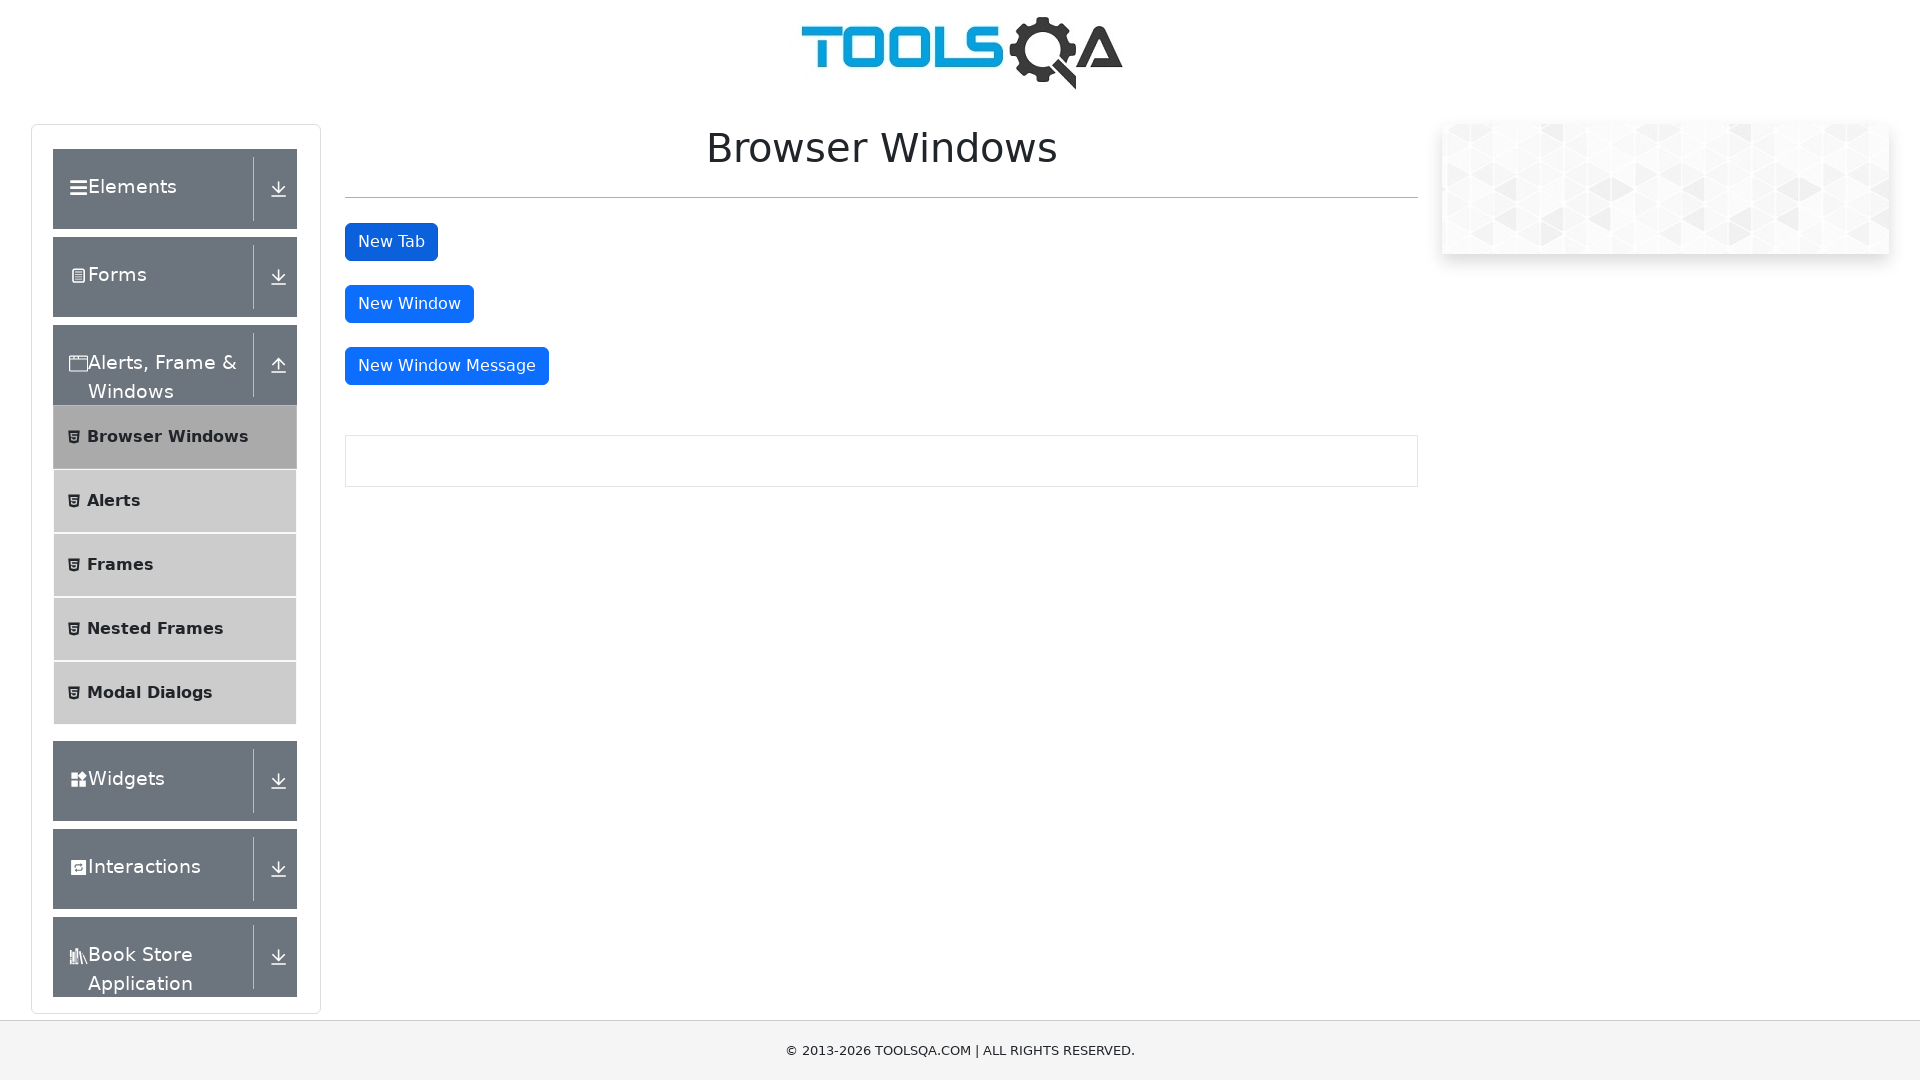

New tab opened and captured at (391, 242) on button#tabButton
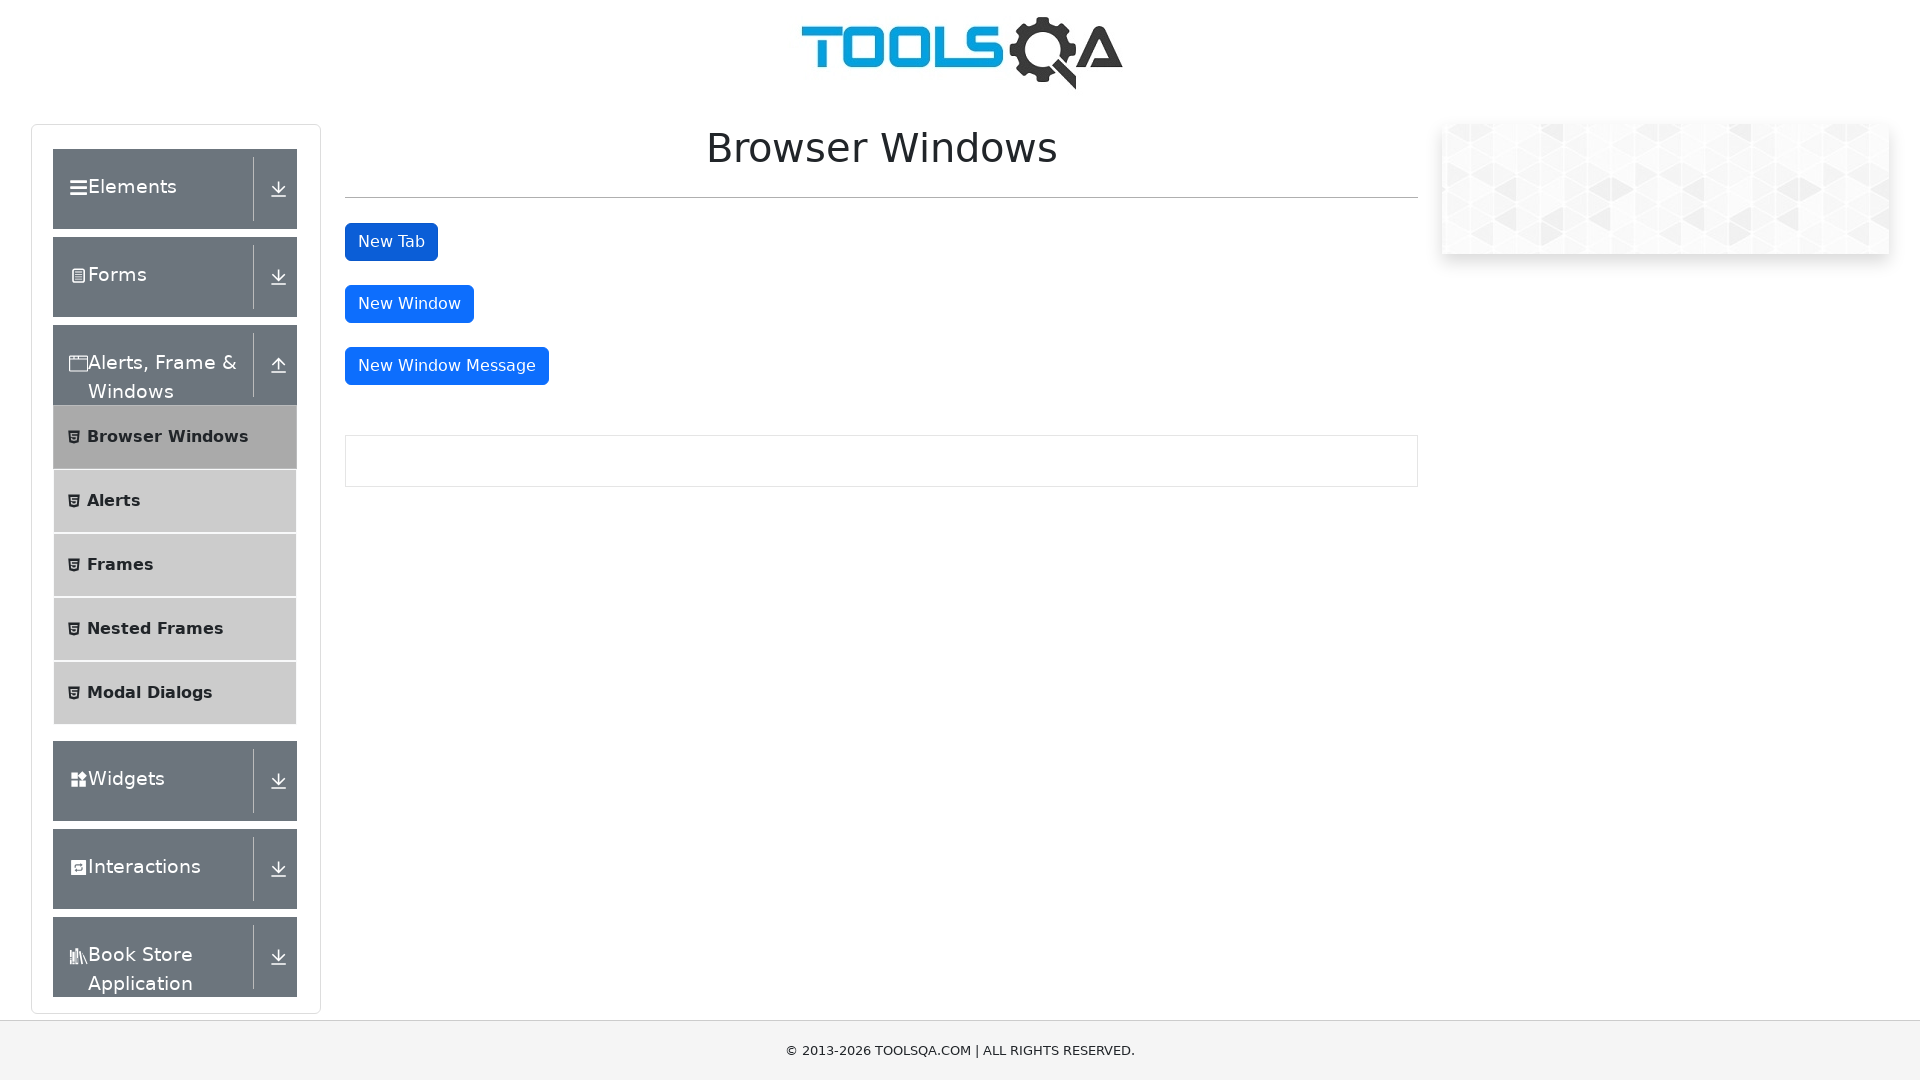

New tab page loaded completely
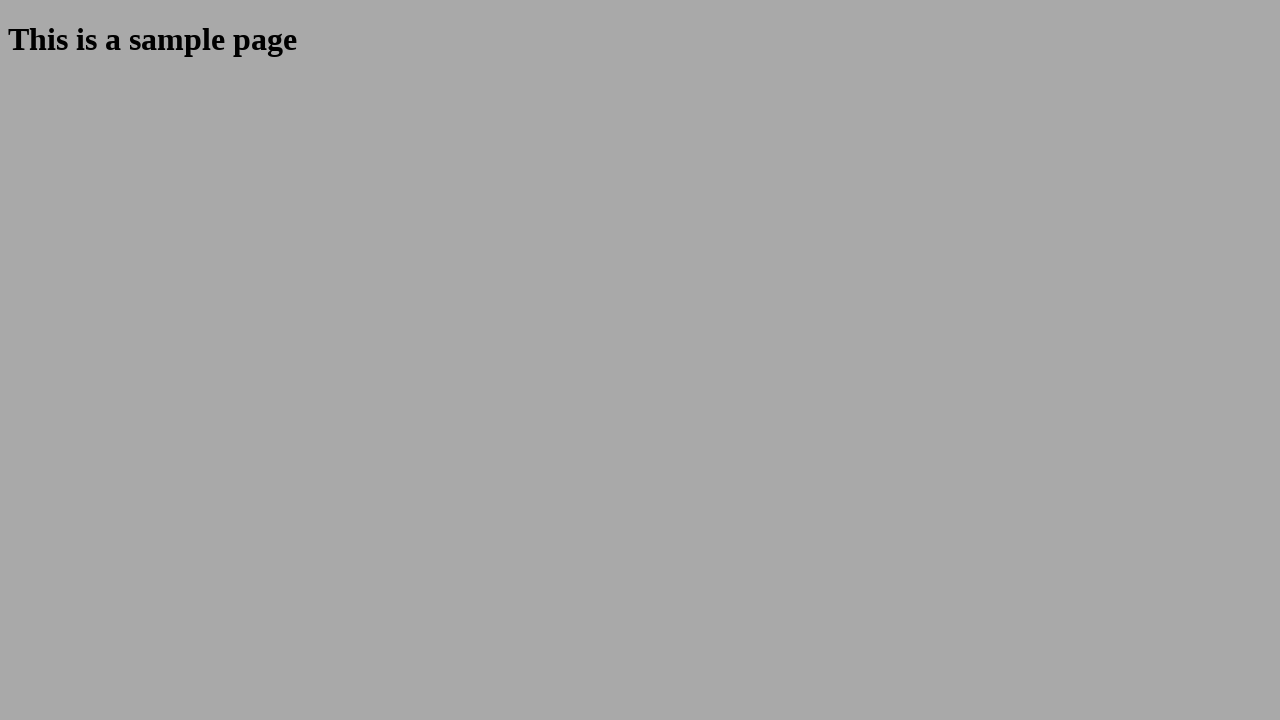

Verified page contains expected content 'This is a sample page'
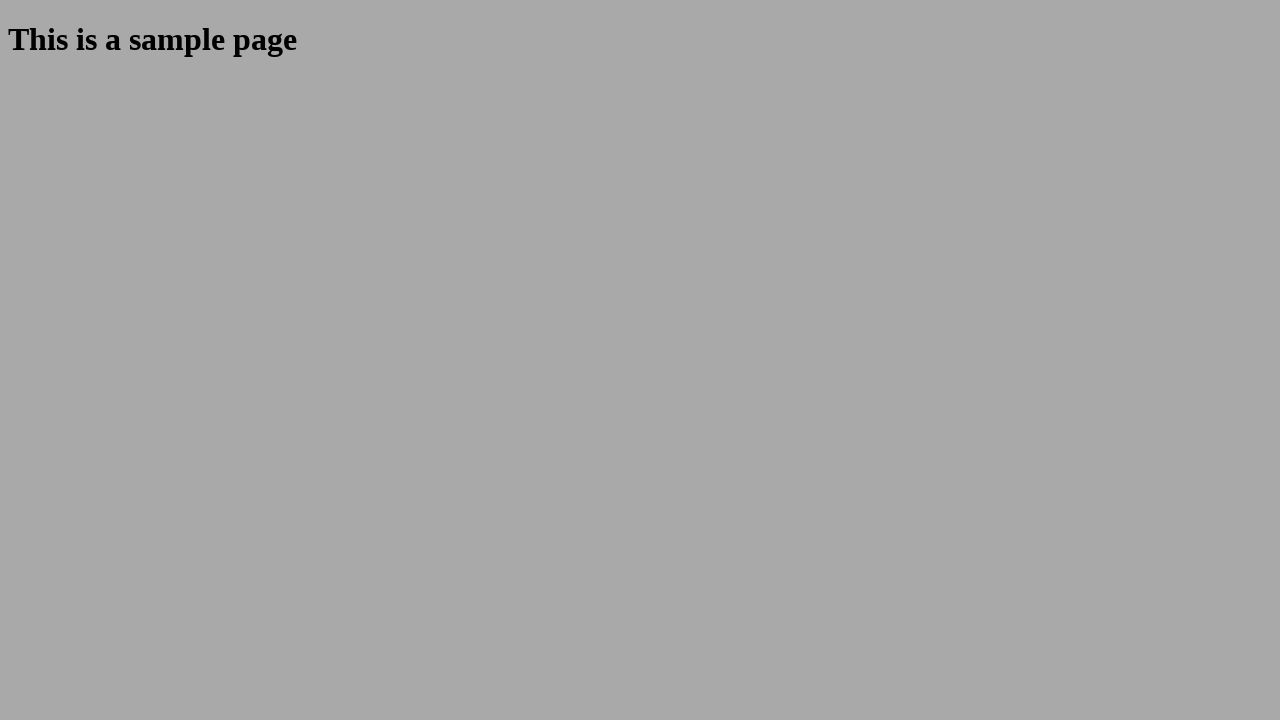

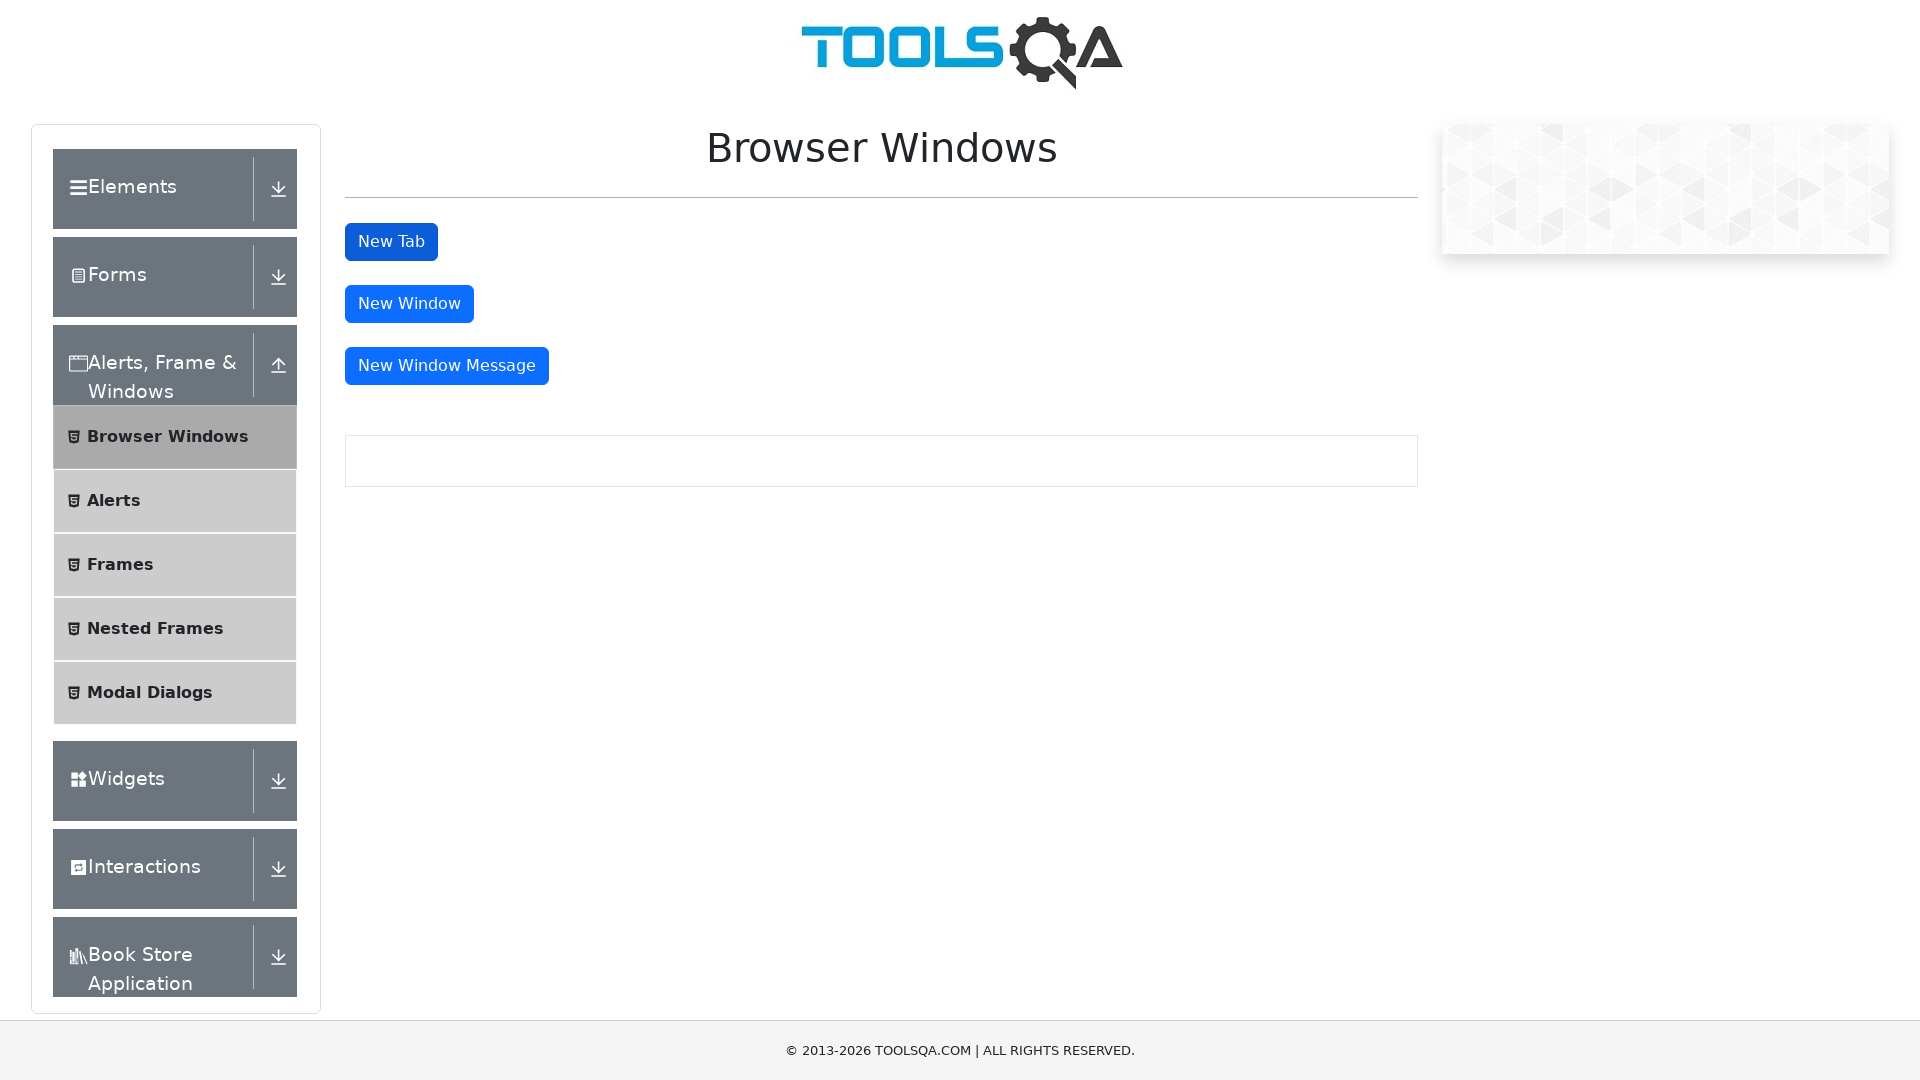